Tests search for Java and finds which Java version has the most comments, verifying it's the object-oriented version.

Starting URL: http://www.99-bottles-of-beer.net/

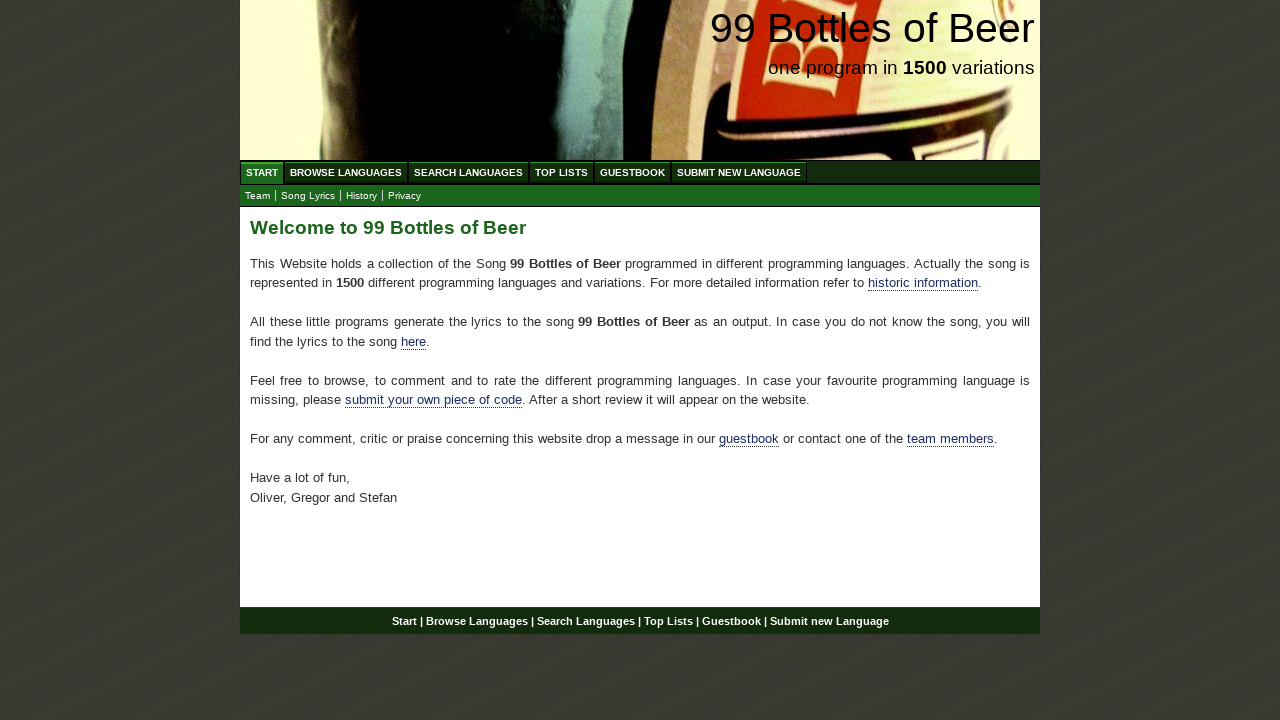

Clicked Search link at (468, 172) on a[href='/search.html']
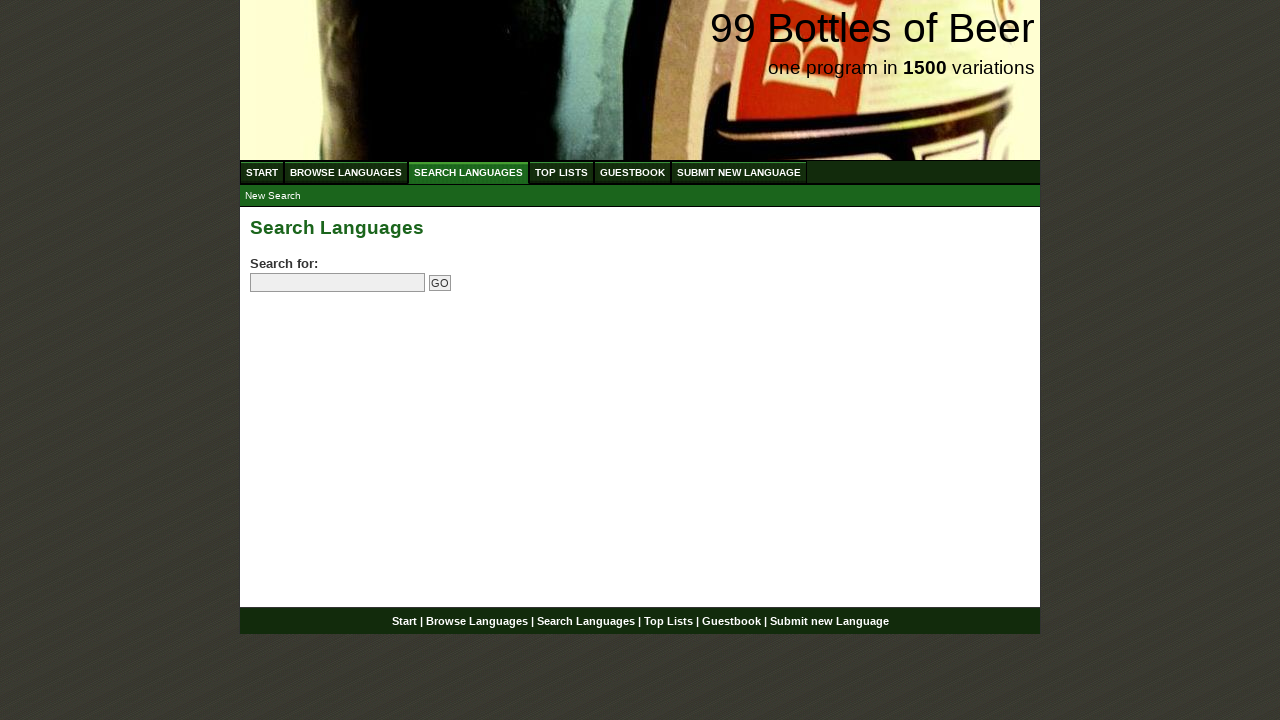

Filled search field with 'Java' on input[name='search']
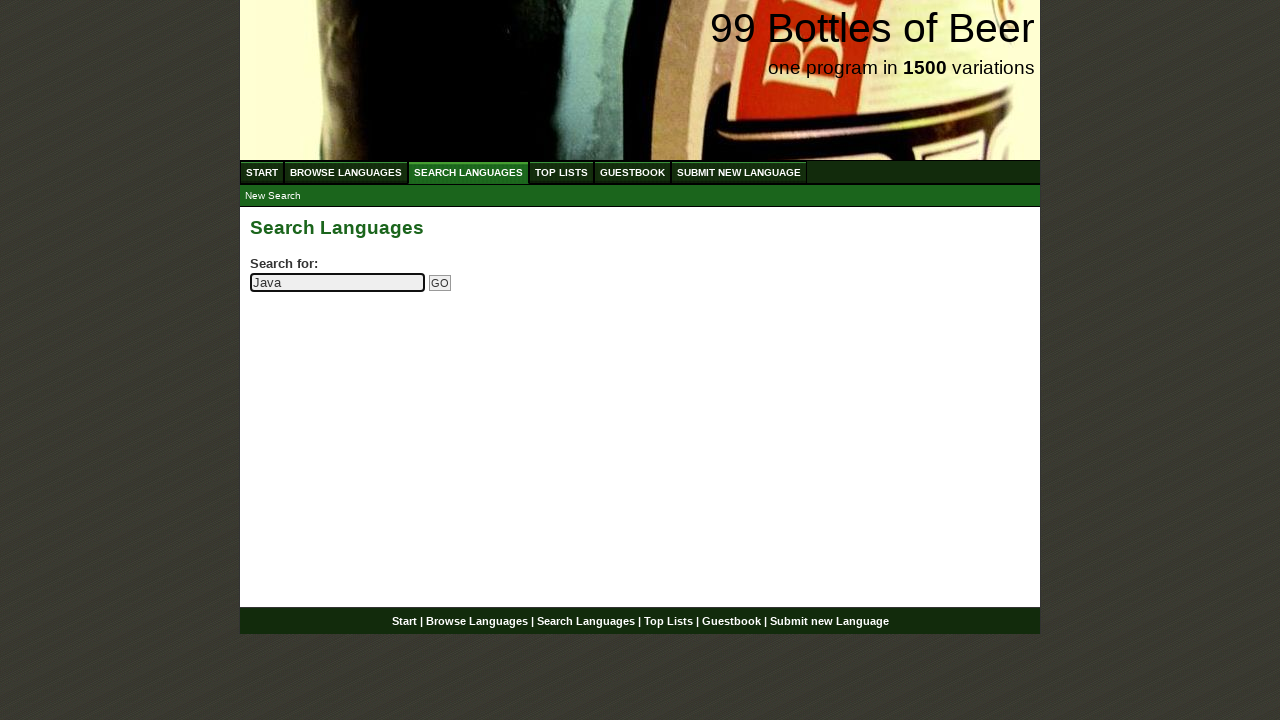

Clicked submit search button at (440, 283) on input[name='submitsearch']
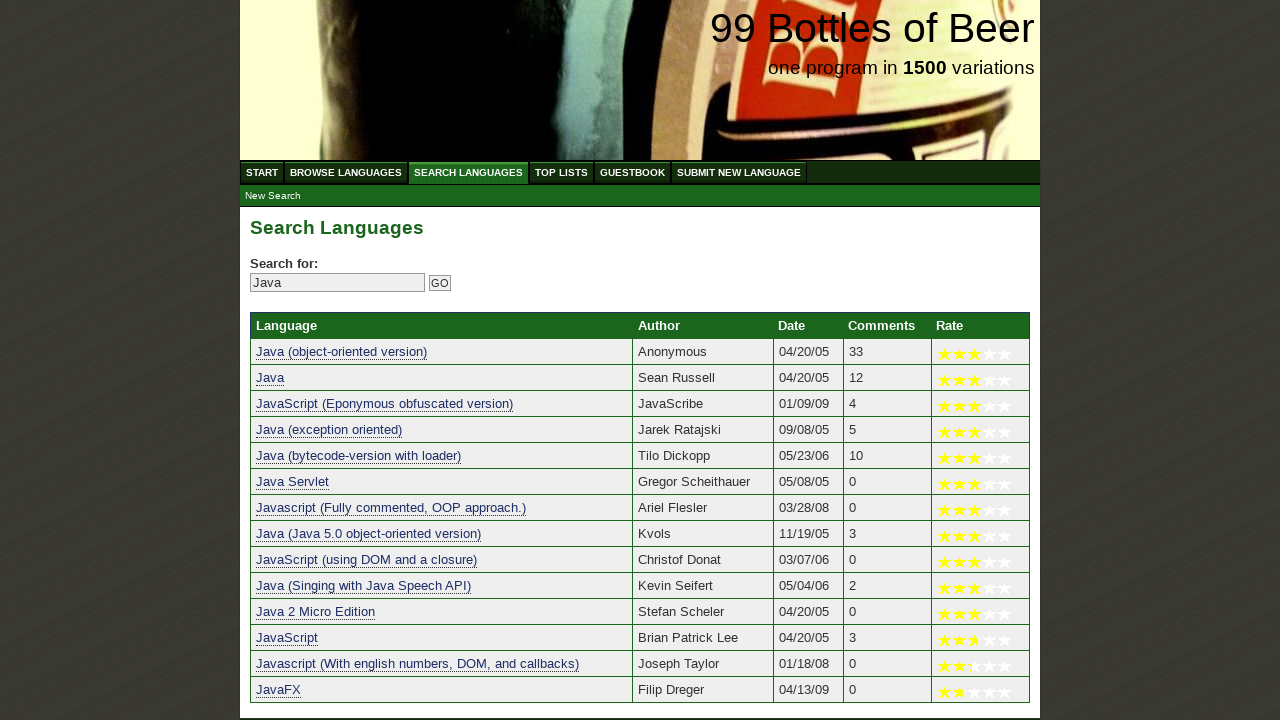

Search results table loaded
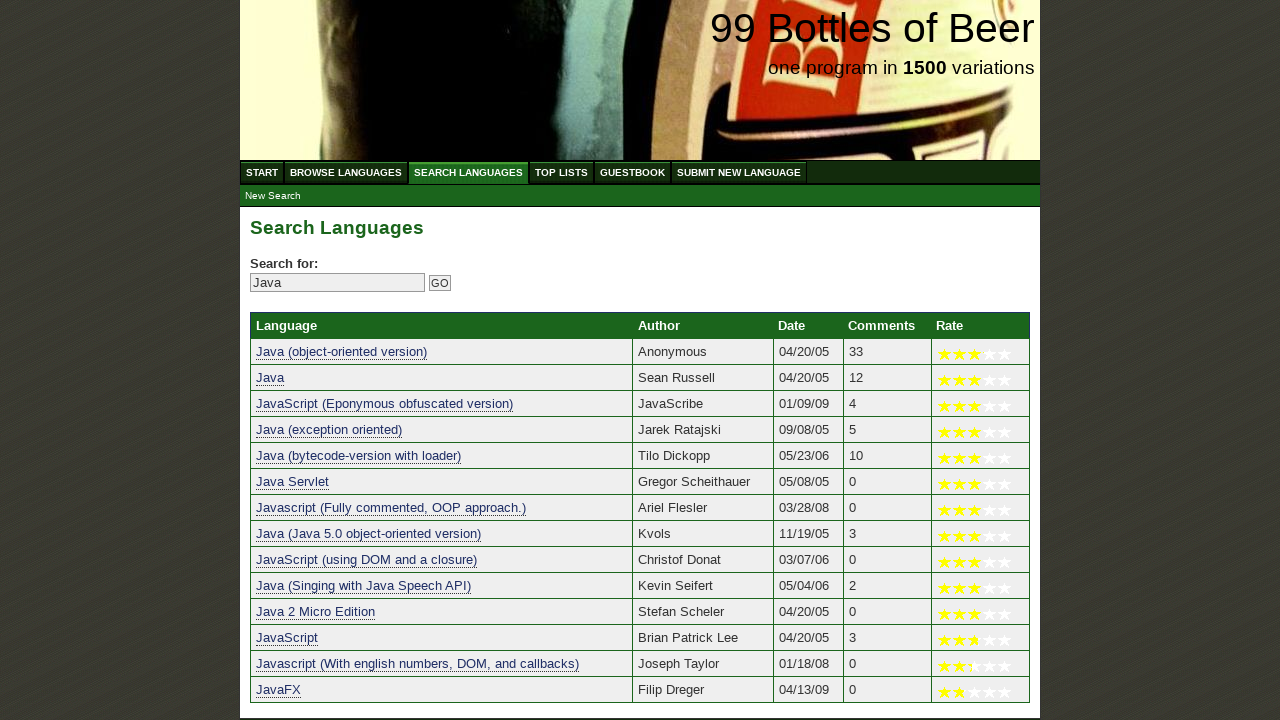

Found 14 Java versions with comment counts
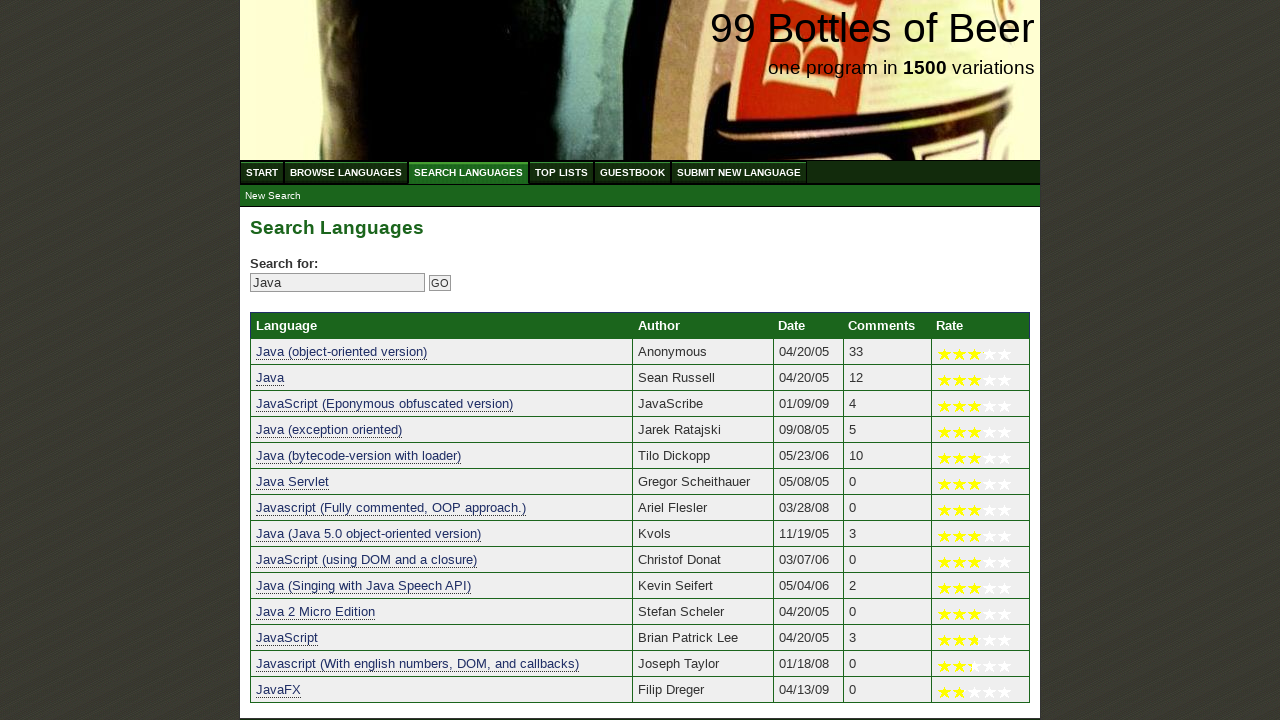

Identified Java version at index 0 with 33 comments as having most comments
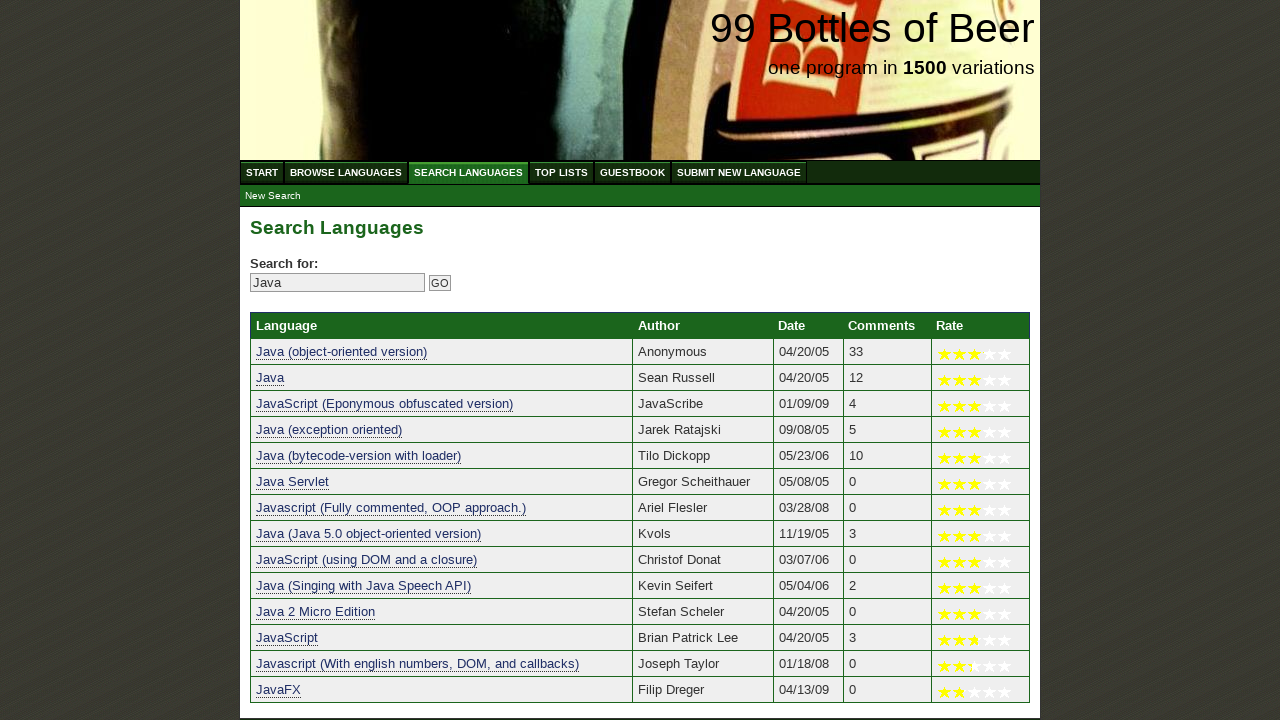

Retrieved top language name: Java (object-oriented version)
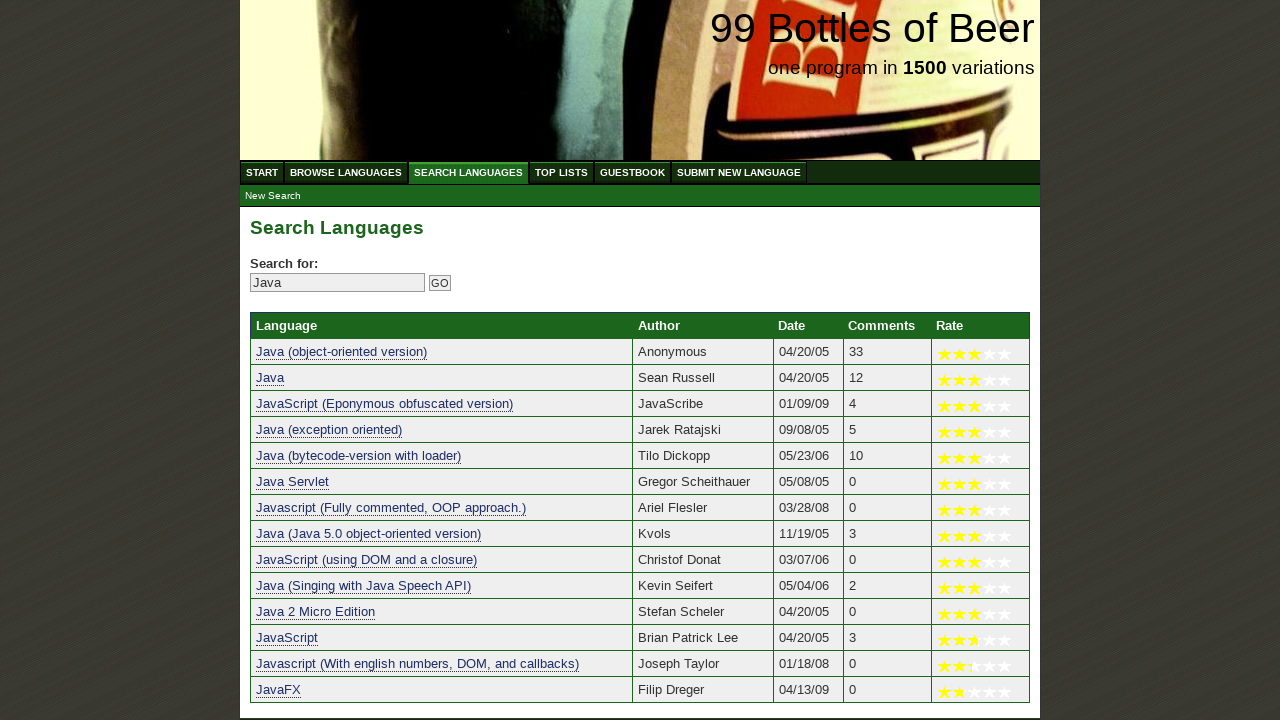

Verified that Java (object-oriented version) has the most comments
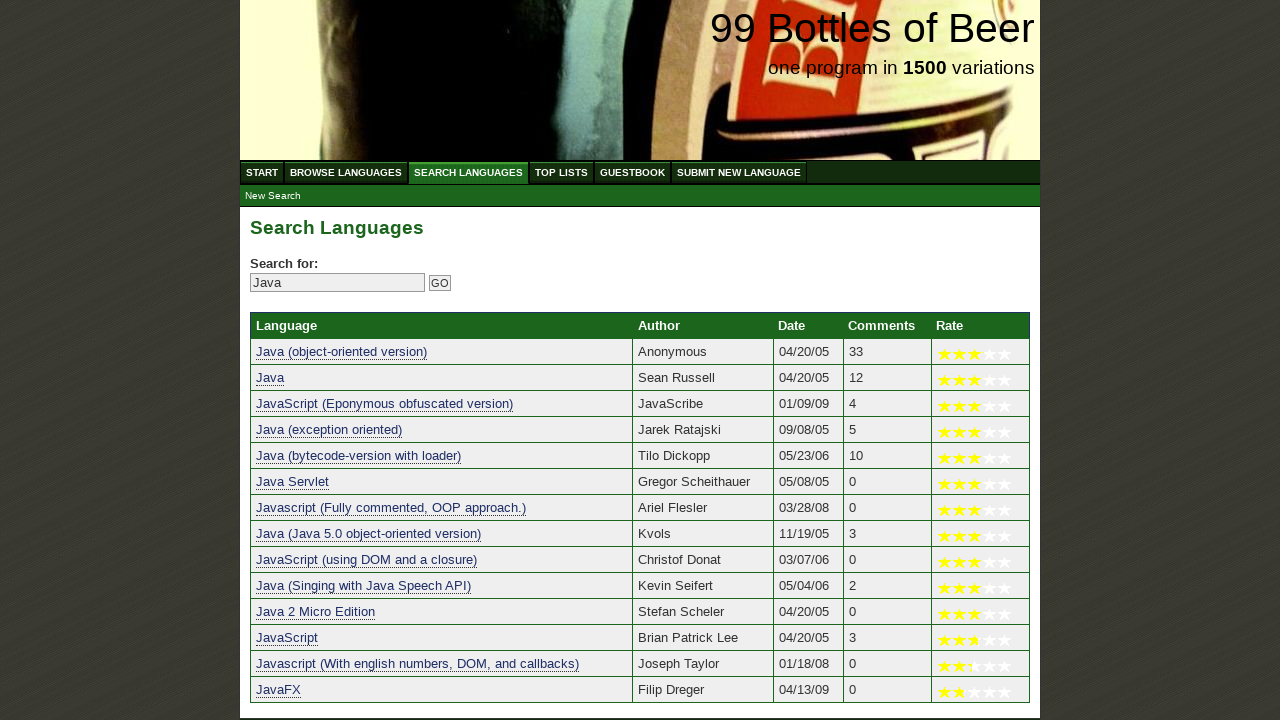

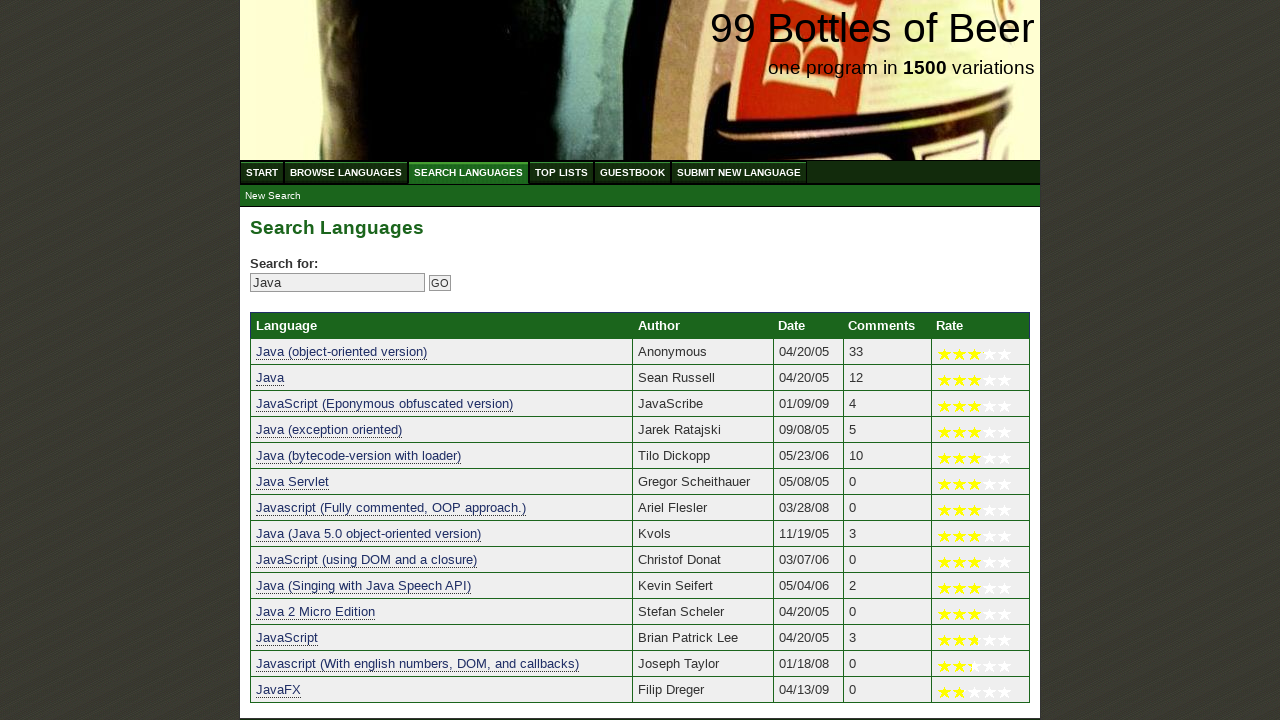